Tests right-clicking the right click button and verifies the output message appears.

Starting URL: https://demoqa.com/buttons

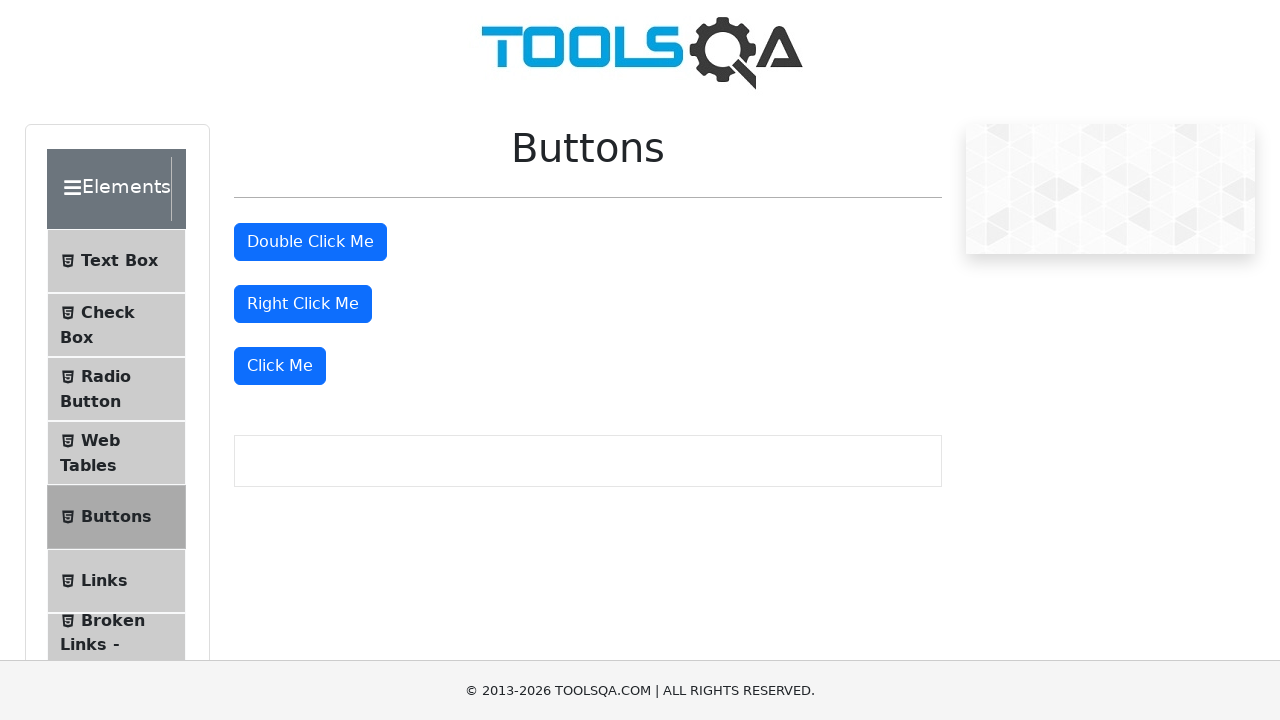

Navigated to https://demoqa.com/buttons
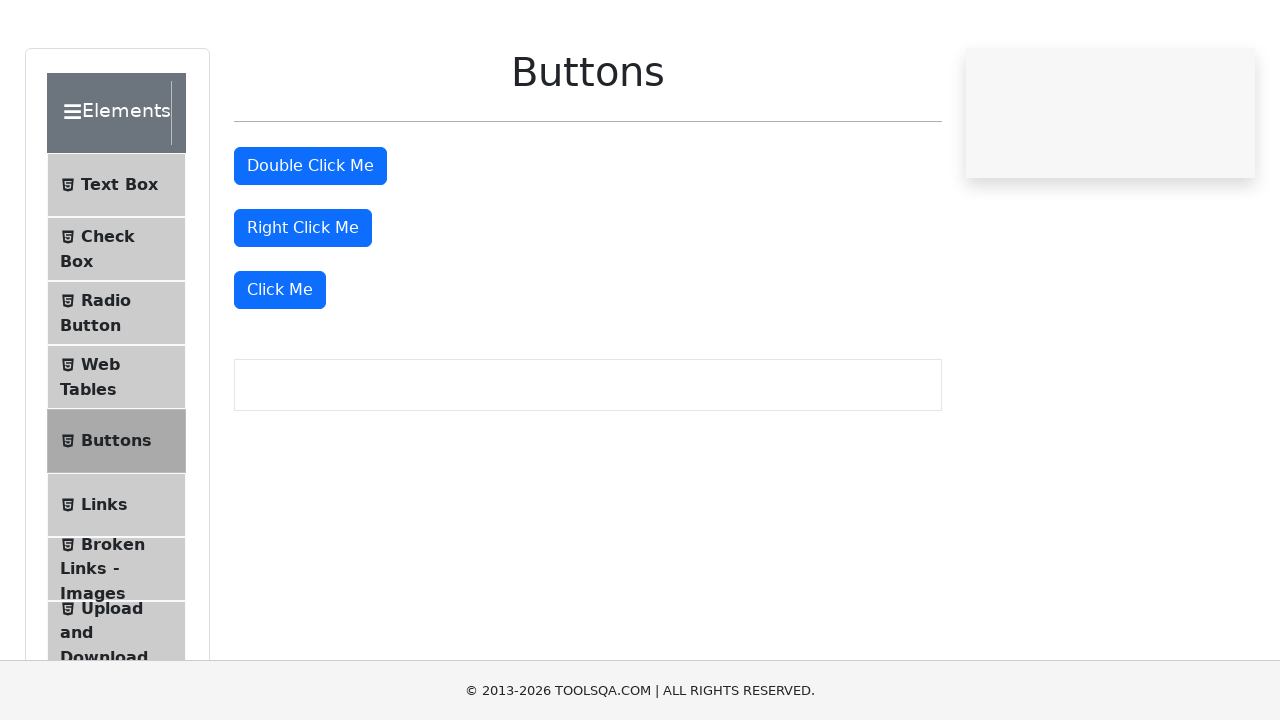

Right-clicked the right click button at (303, 304) on #rightClickBtn
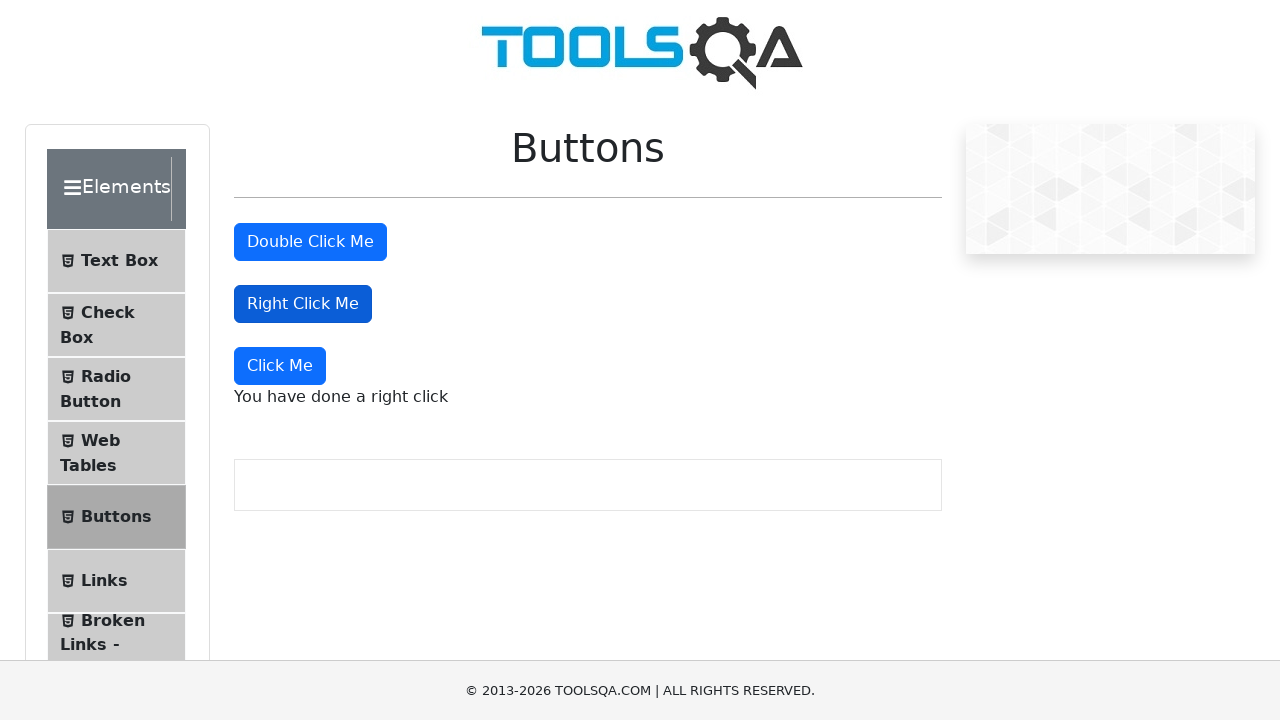

Located the right click output message element
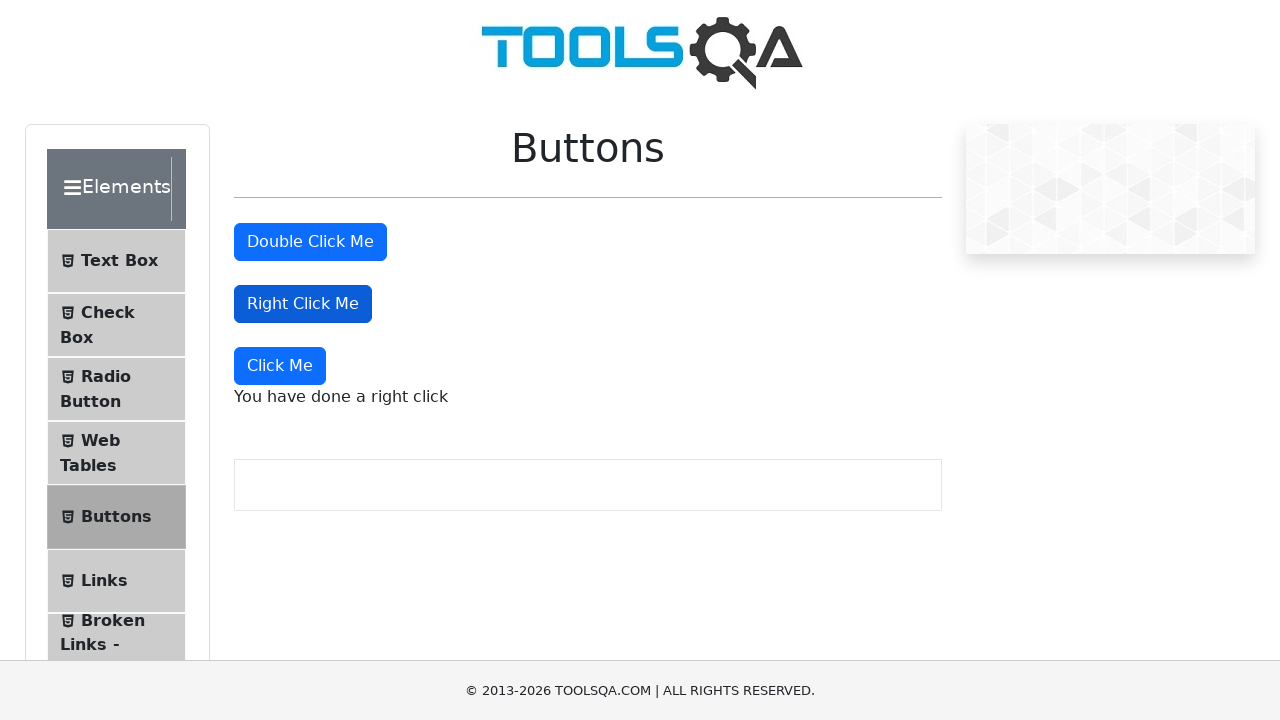

Verified that 'right click' text appears in the output message
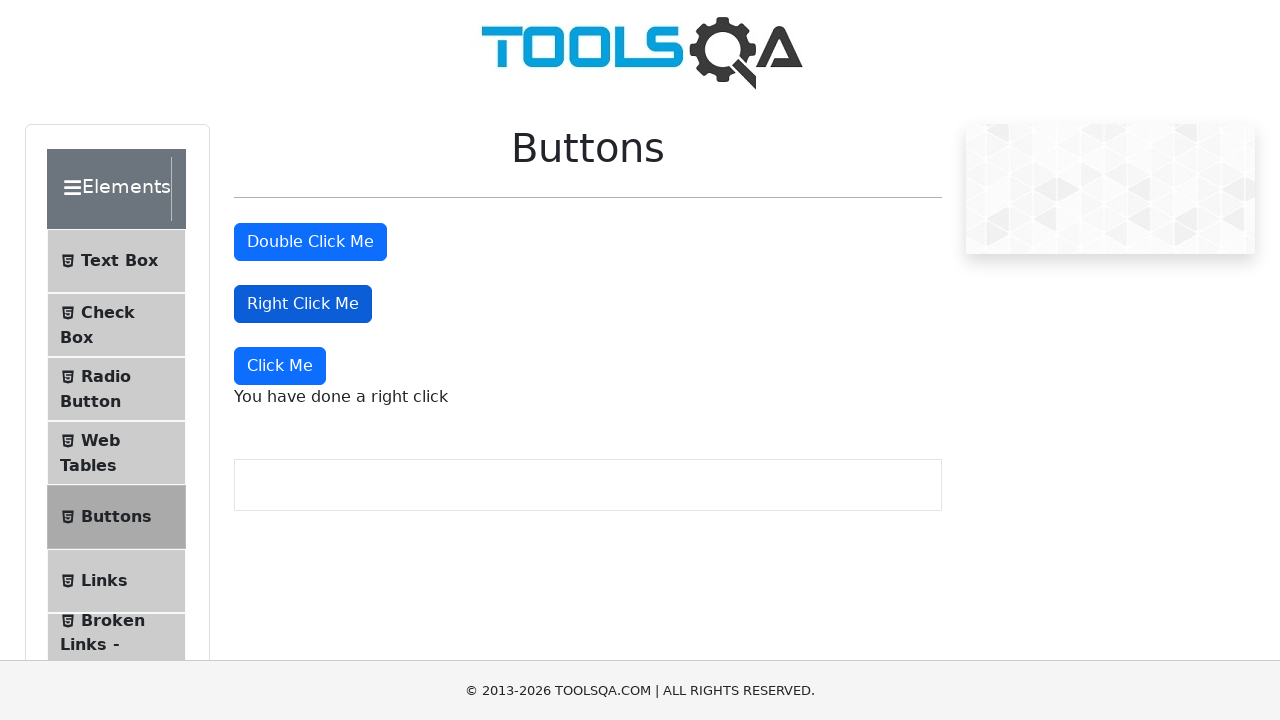

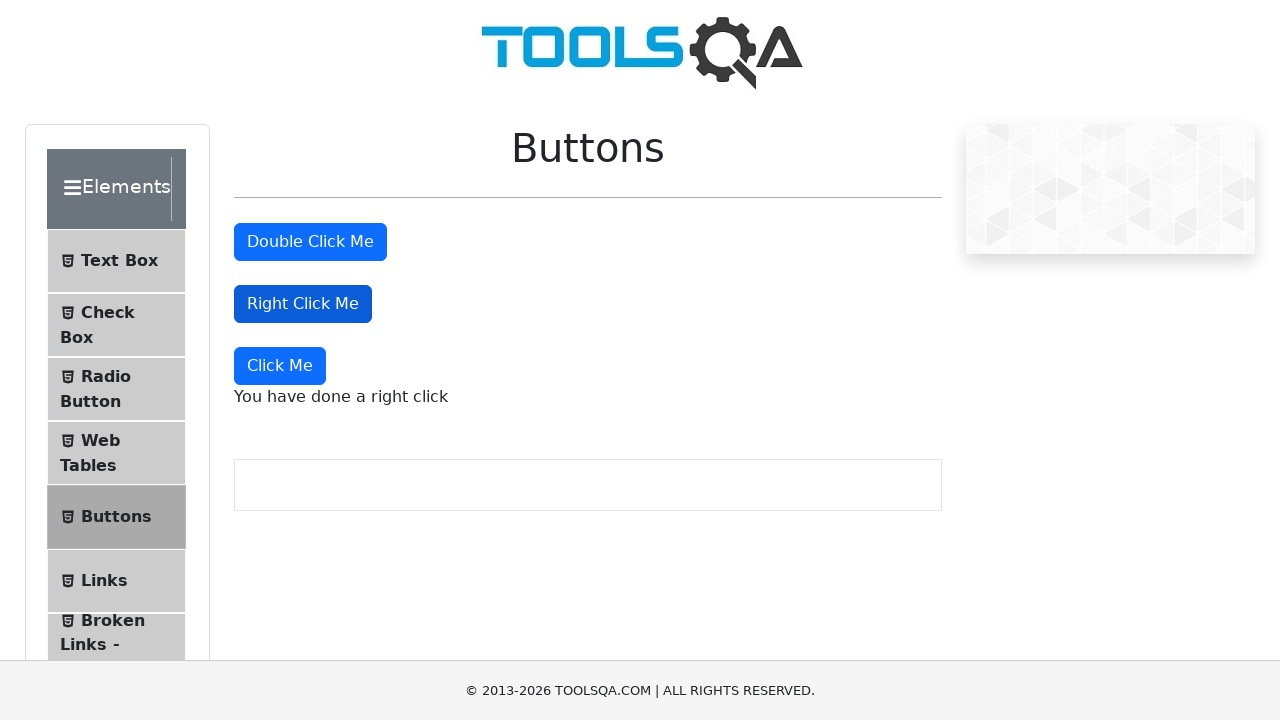